Tests right-click (context menu) functionality by performing a right-click on a button and verifying the success message appears

Starting URL: https://demoqa.com/buttons

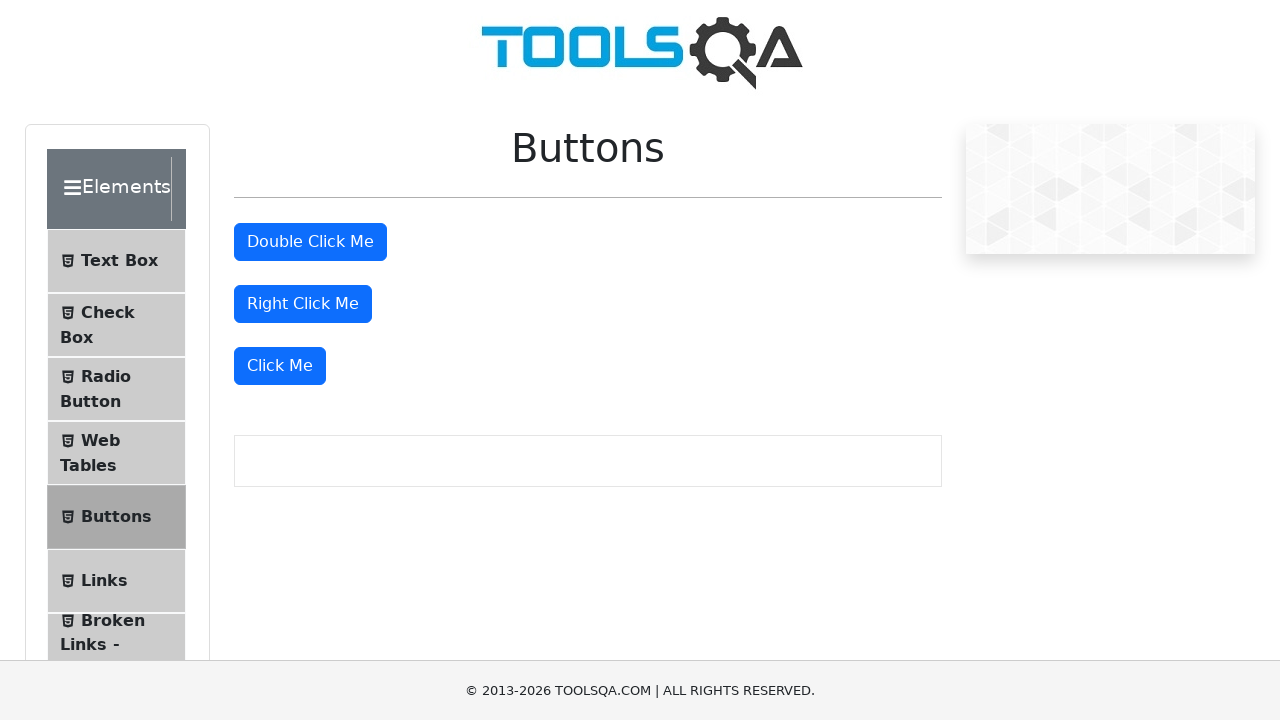

Right-clicked on the right-click button at (303, 304) on #rightClickBtn
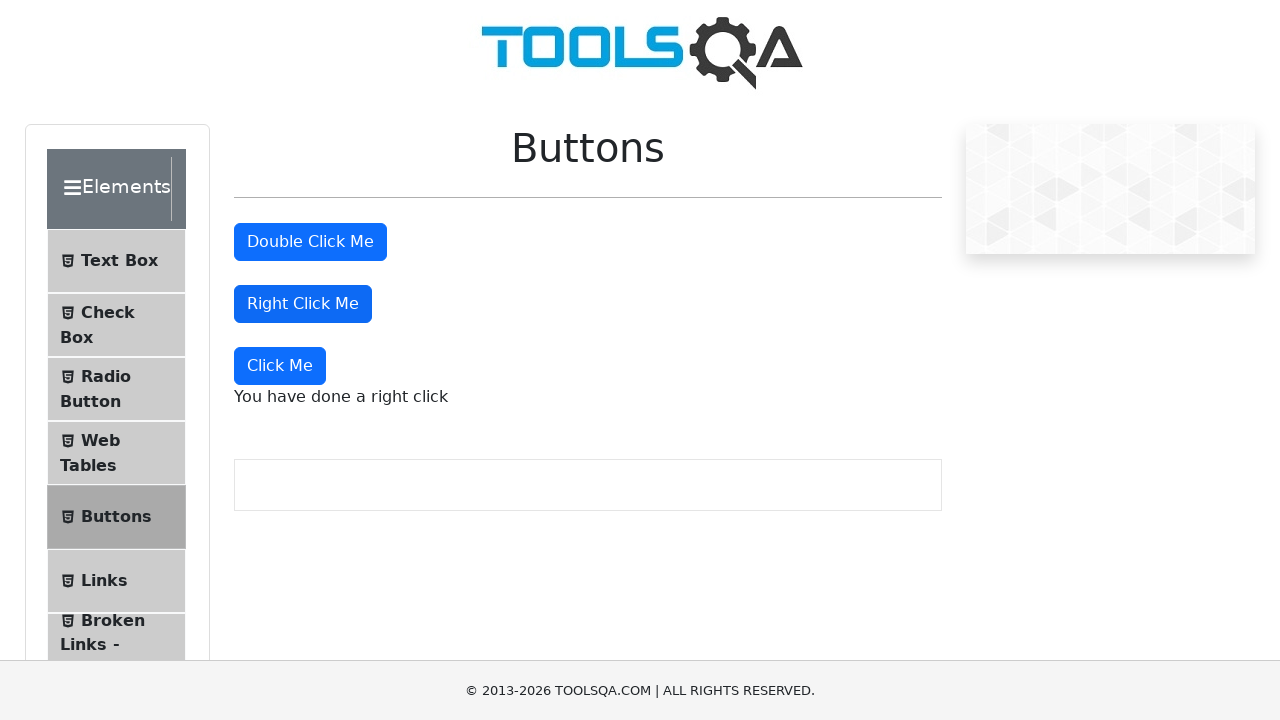

Success message appeared after right-click
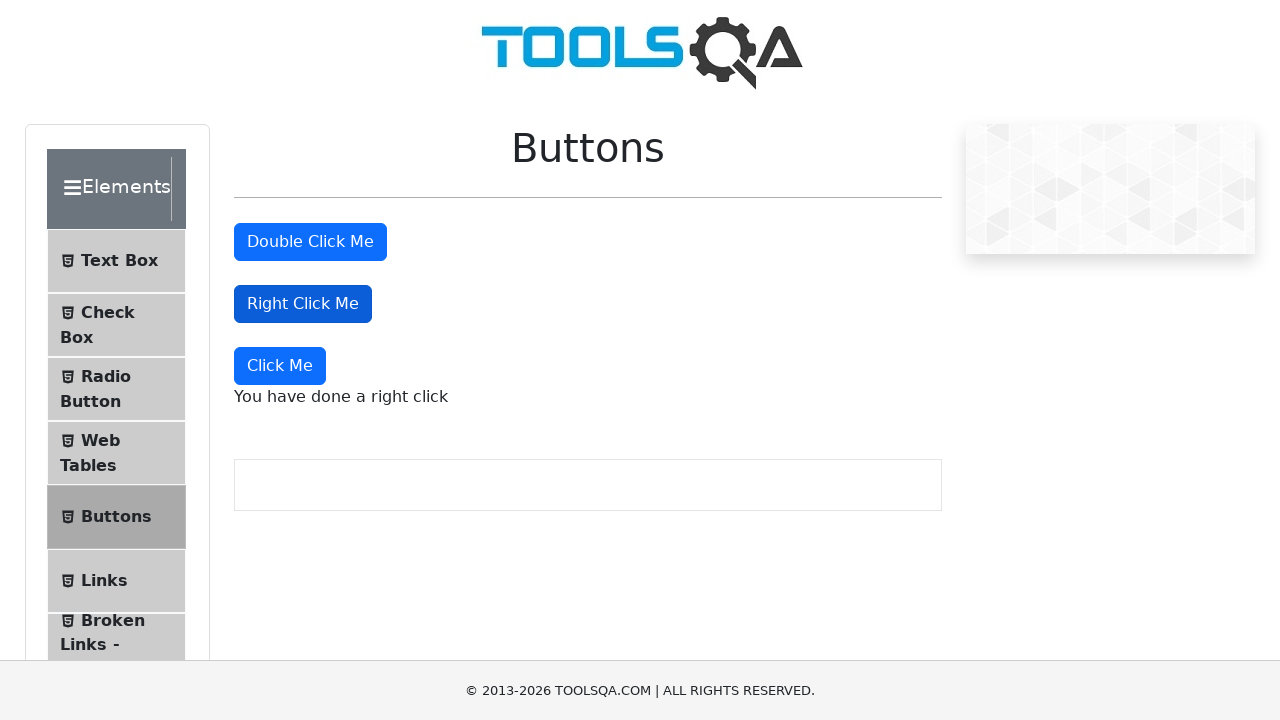

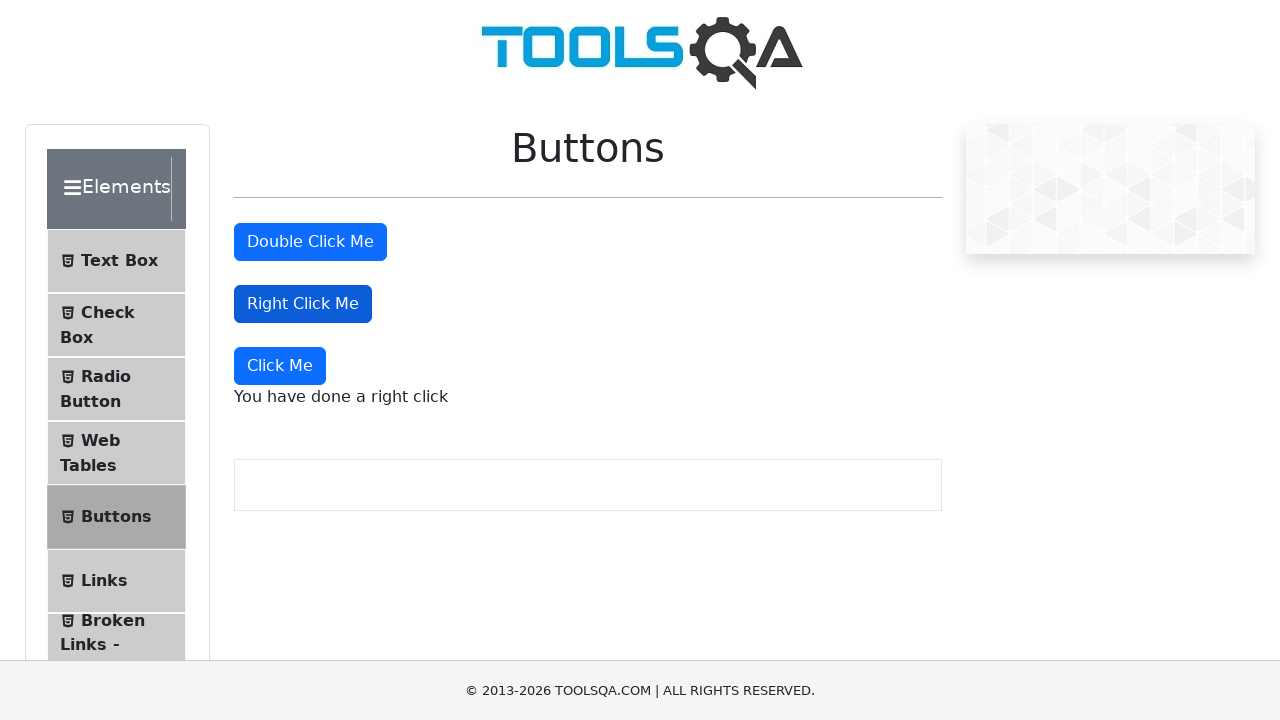